Tests dropdown select menu by selecting an option and verifying the selection

Starting URL: https://www.selenium.dev/selenium/web/web-form.html

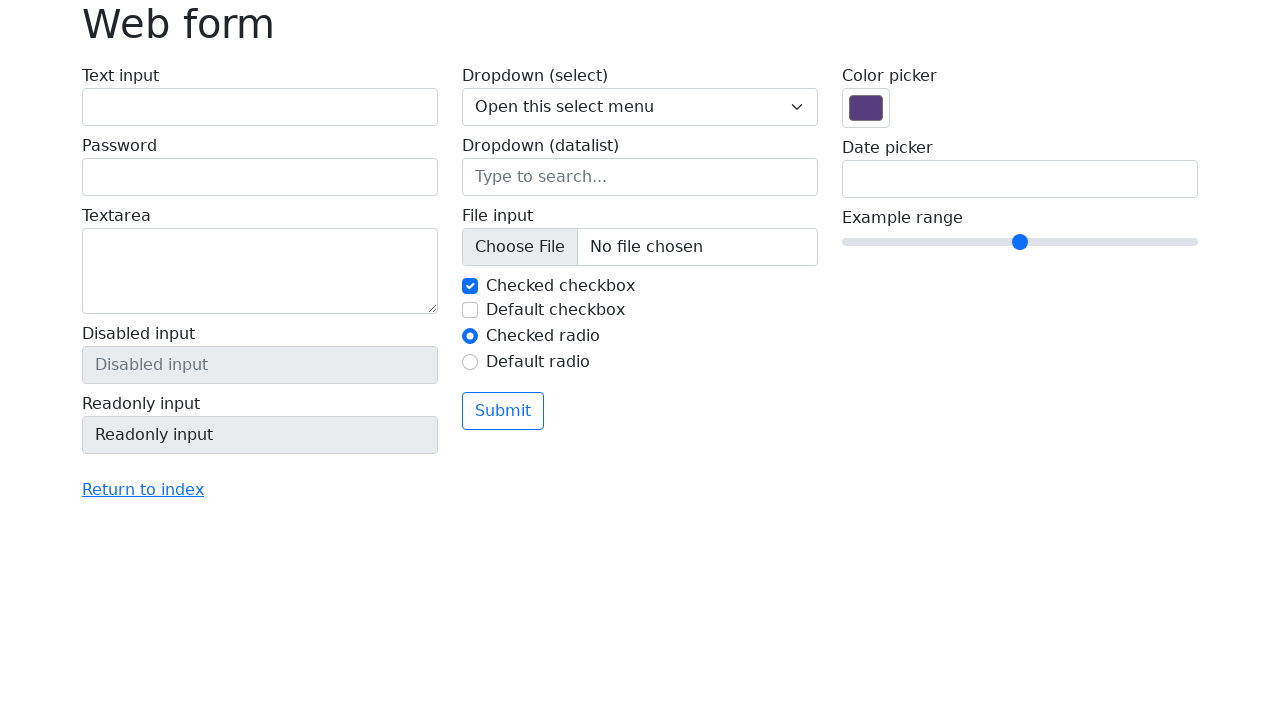

Selected 'Two' from the dropdown menu on select[name='my-select']
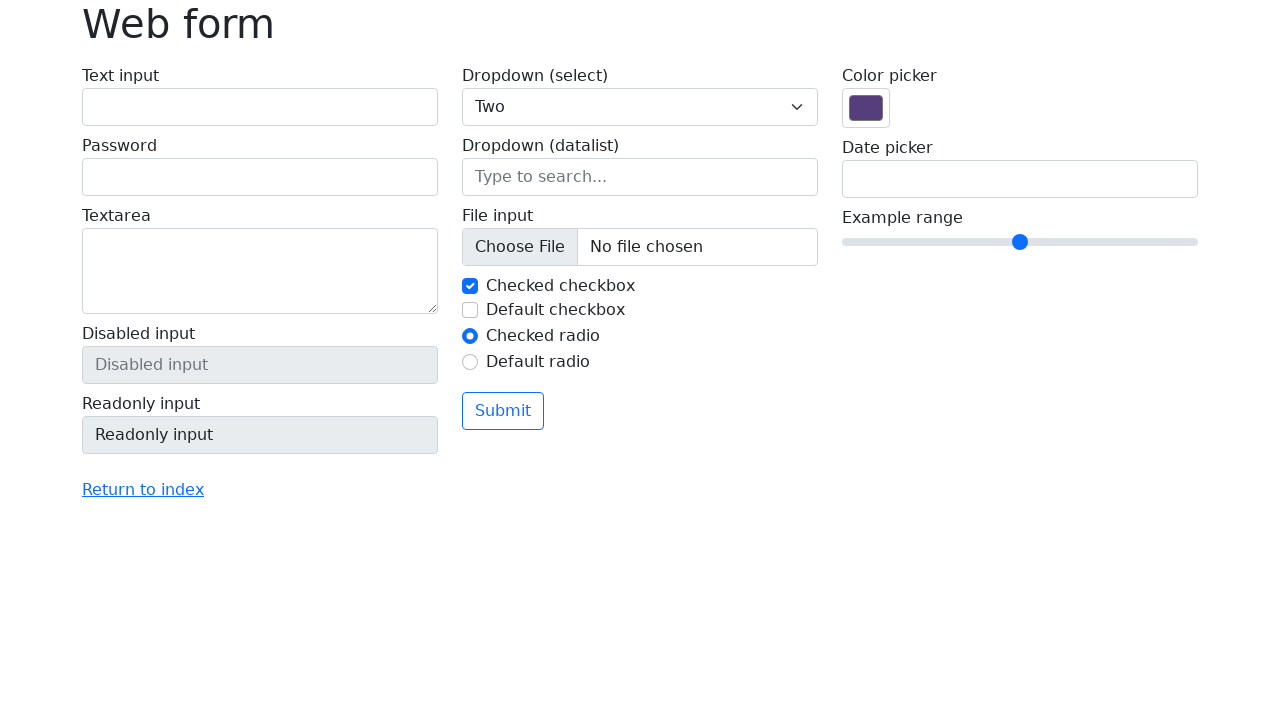

Retrieved the selected value from dropdown
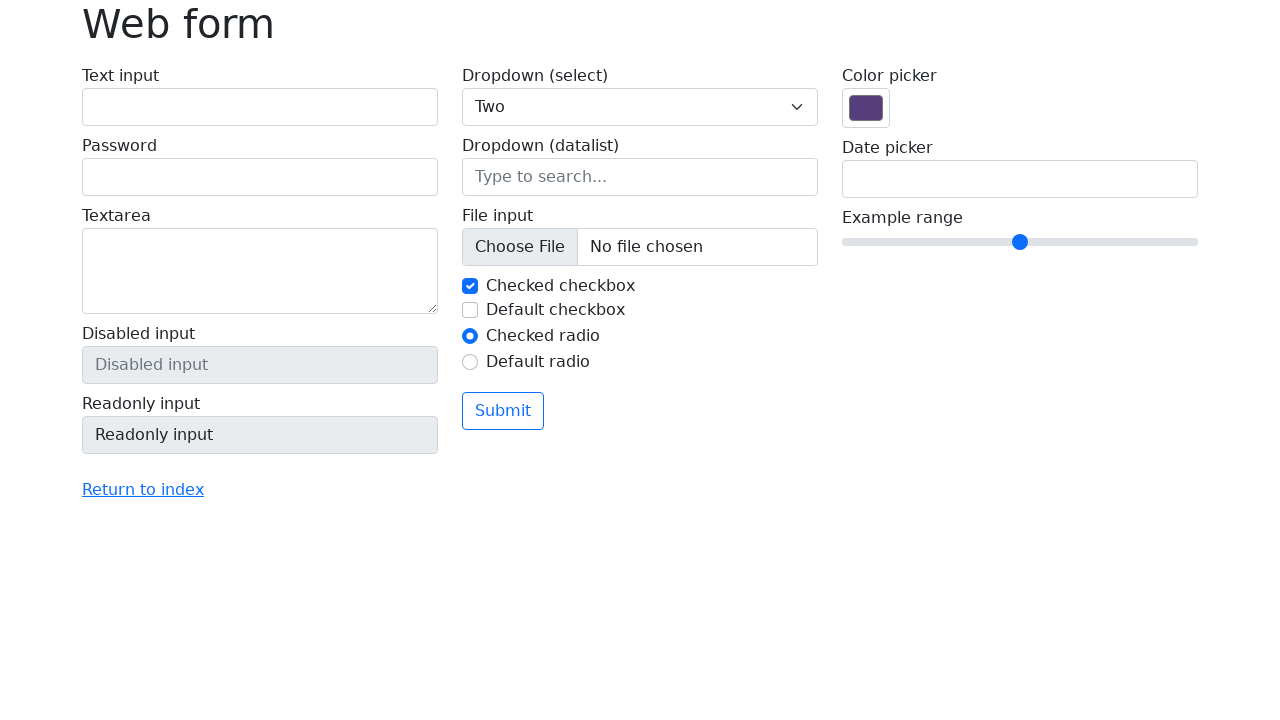

Verified that selected value equals '2'
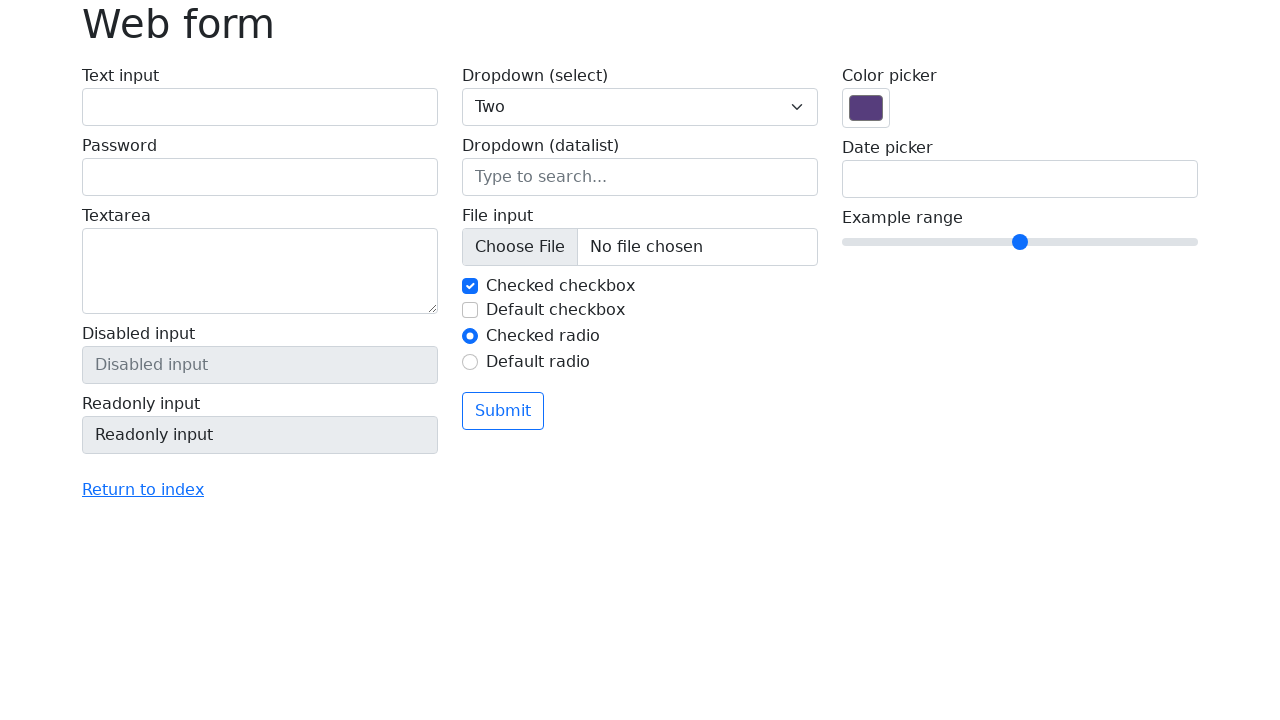

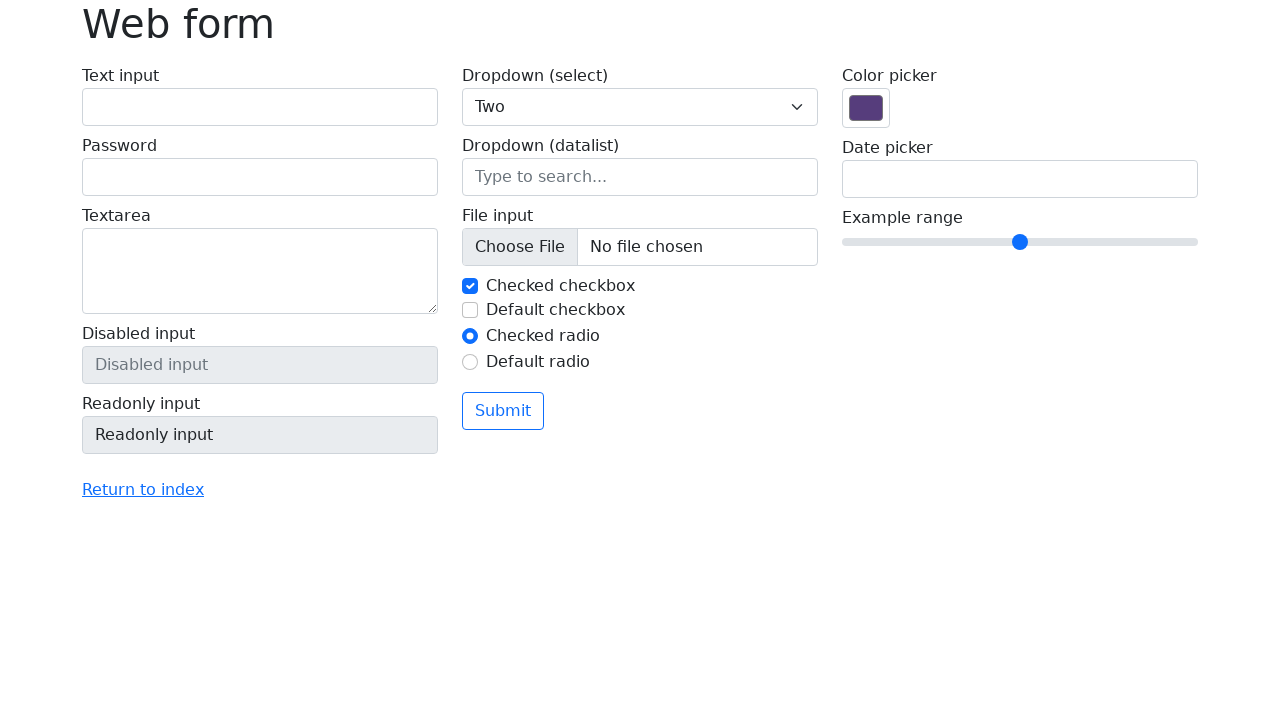